Tests double-click functionality by double-clicking a div element inside an iframe to change its color from blue to yellow

Starting URL: http://api.jquery.com/dblclick/

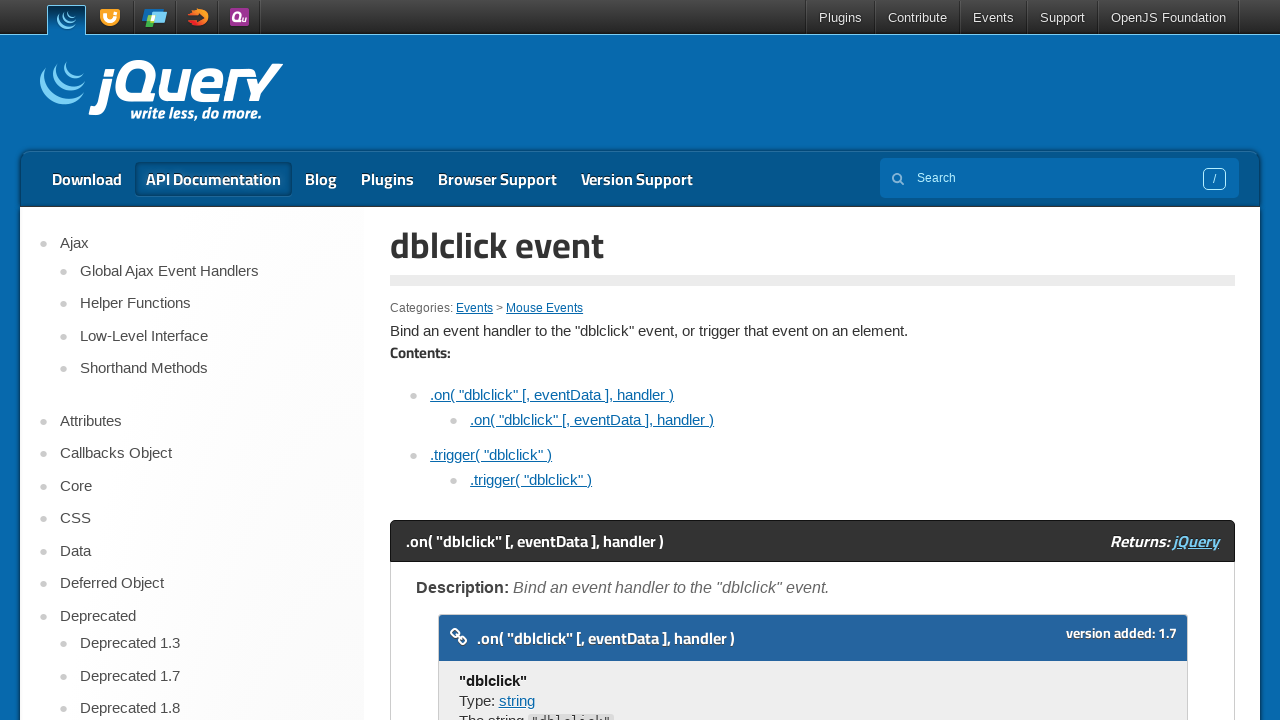

Located the first iframe on the page
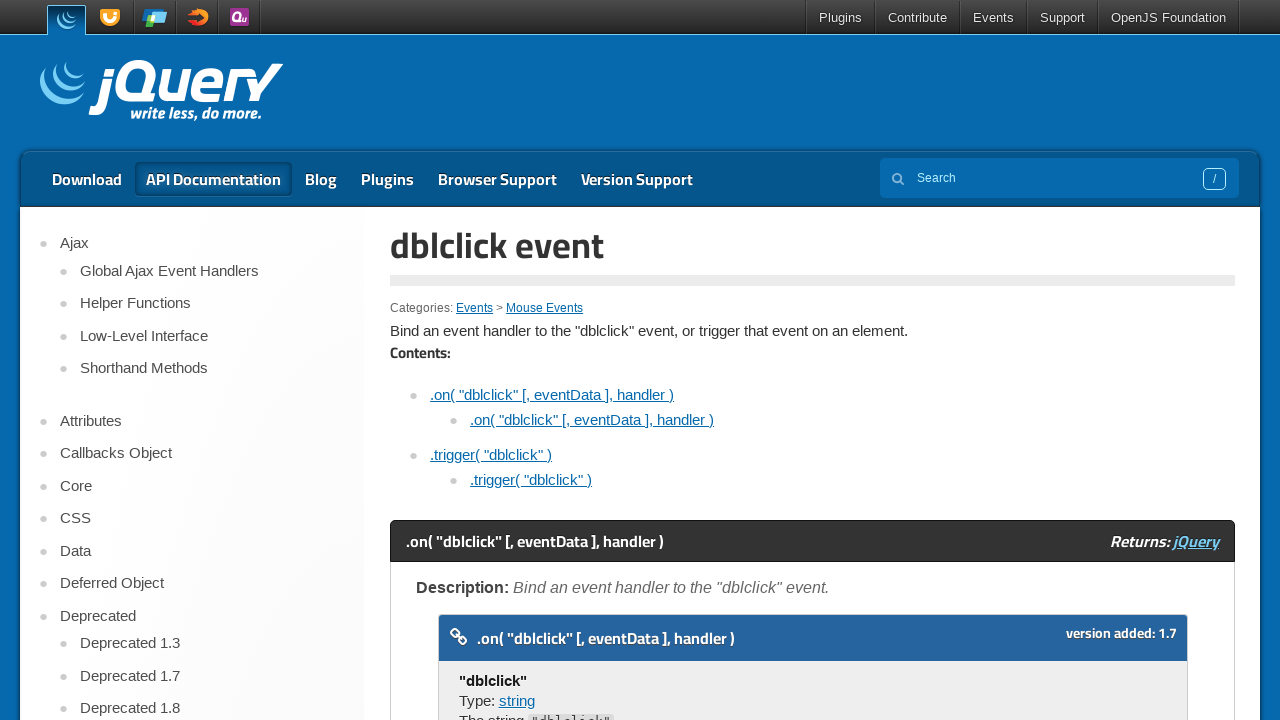

Located the first div element inside the iframe
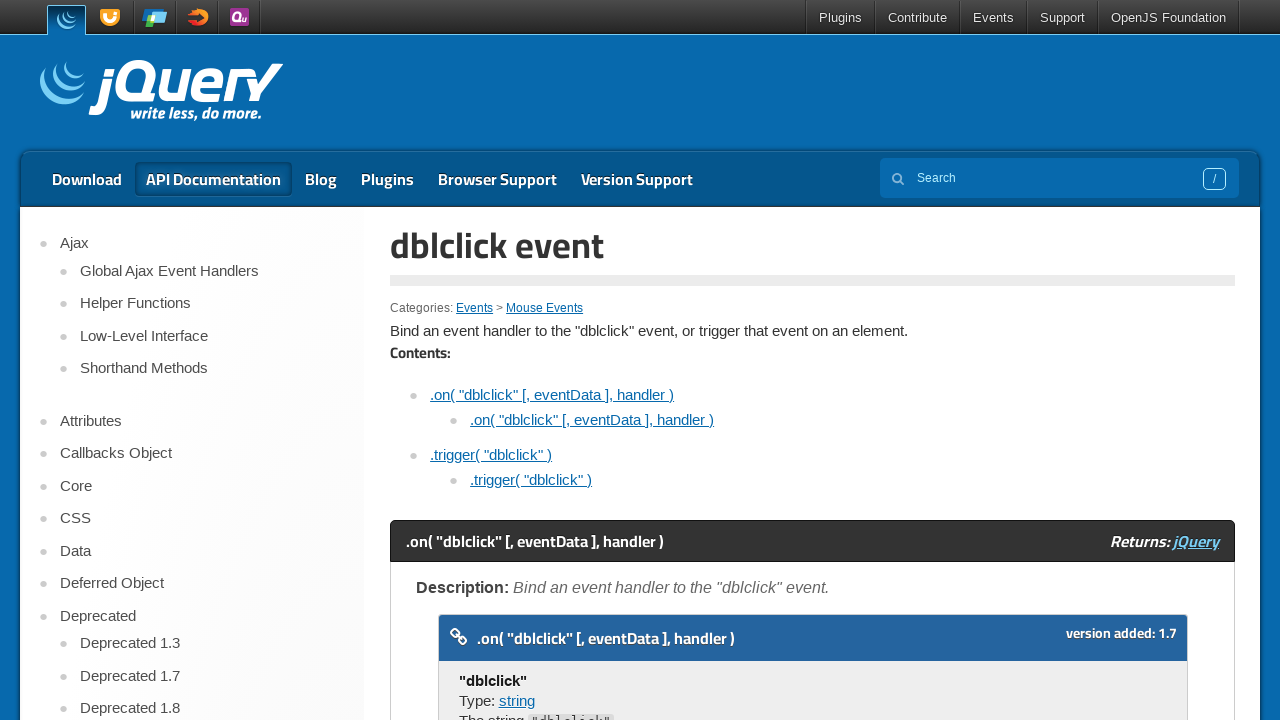

Double-clicked the div element to change its color from blue to yellow at (478, 360) on iframe >> nth=0 >> internal:control=enter-frame >> div >> nth=0
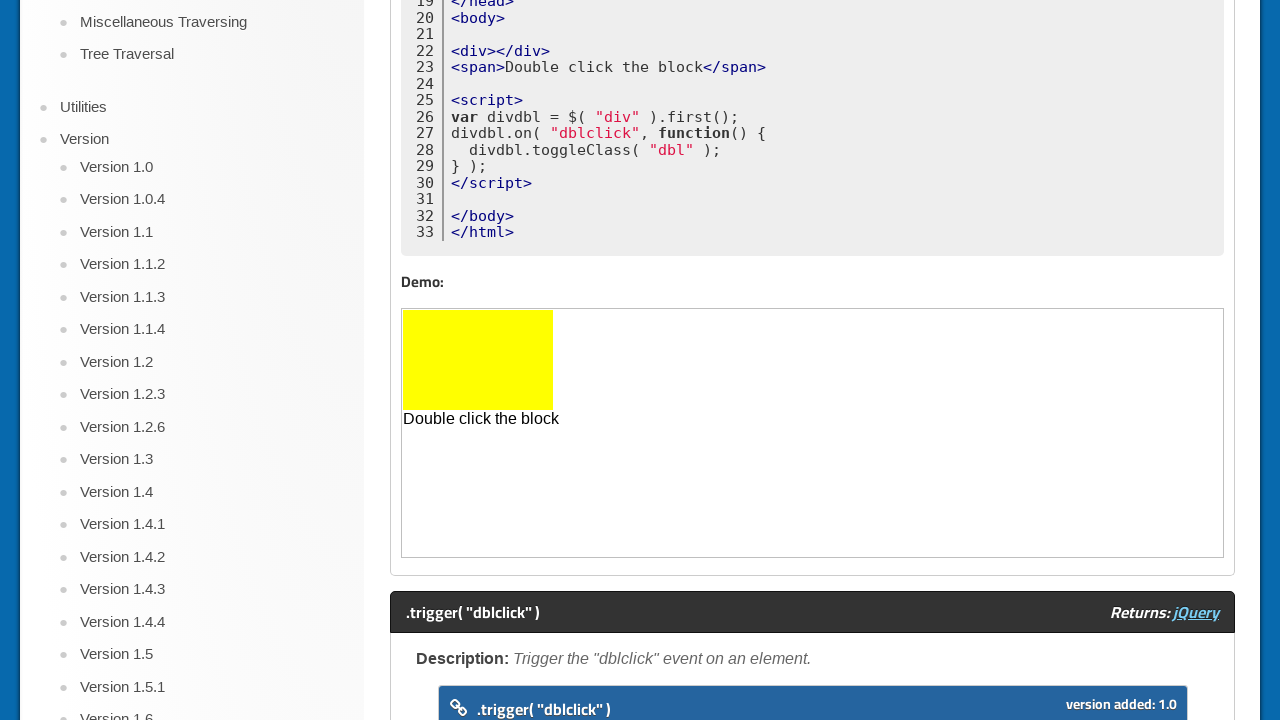

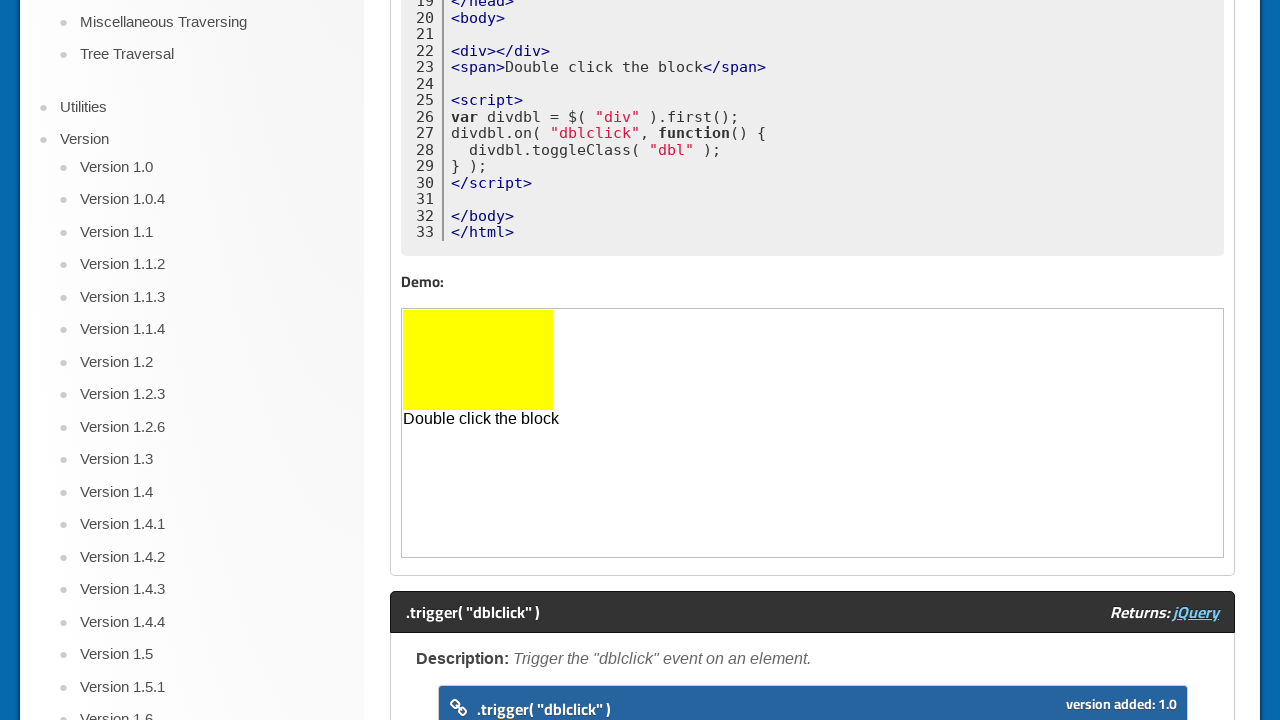